Tests registration form validation by submitting without an email address and verifying the required field error message is displayed

Starting URL: https://automaticityacademy.ngrok.app/register

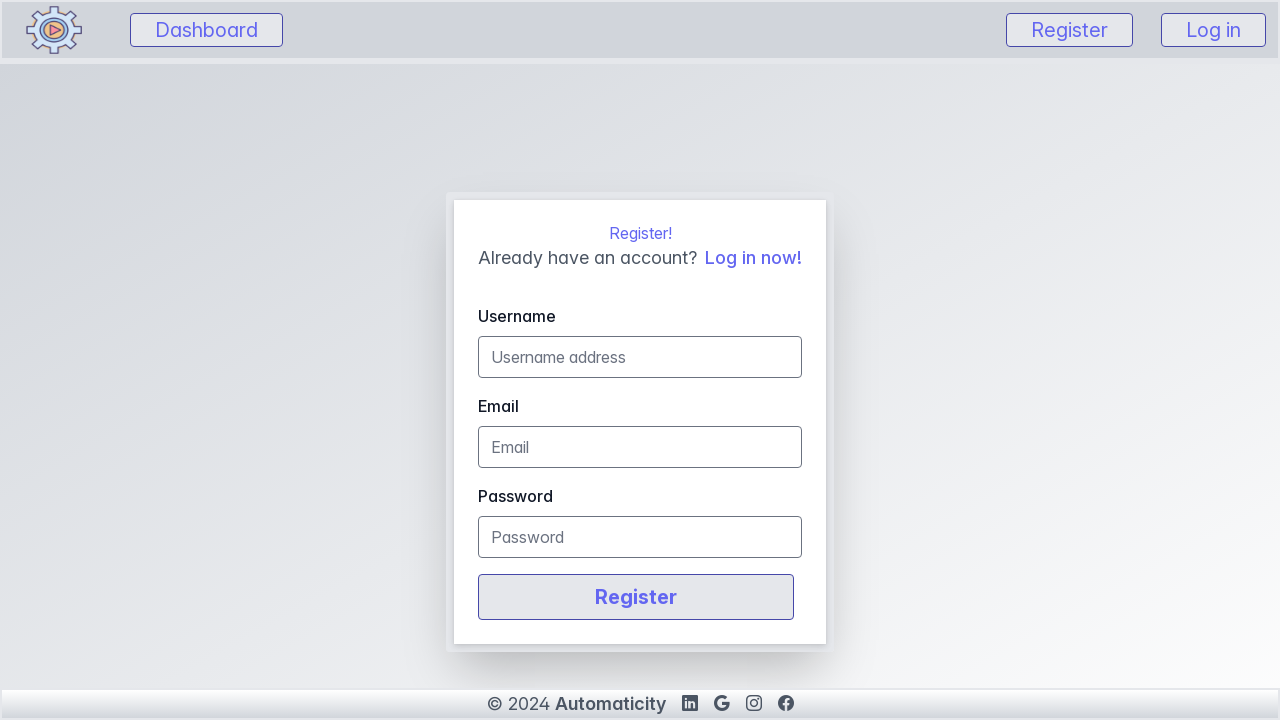

Filled username field with 'marko99' on #username
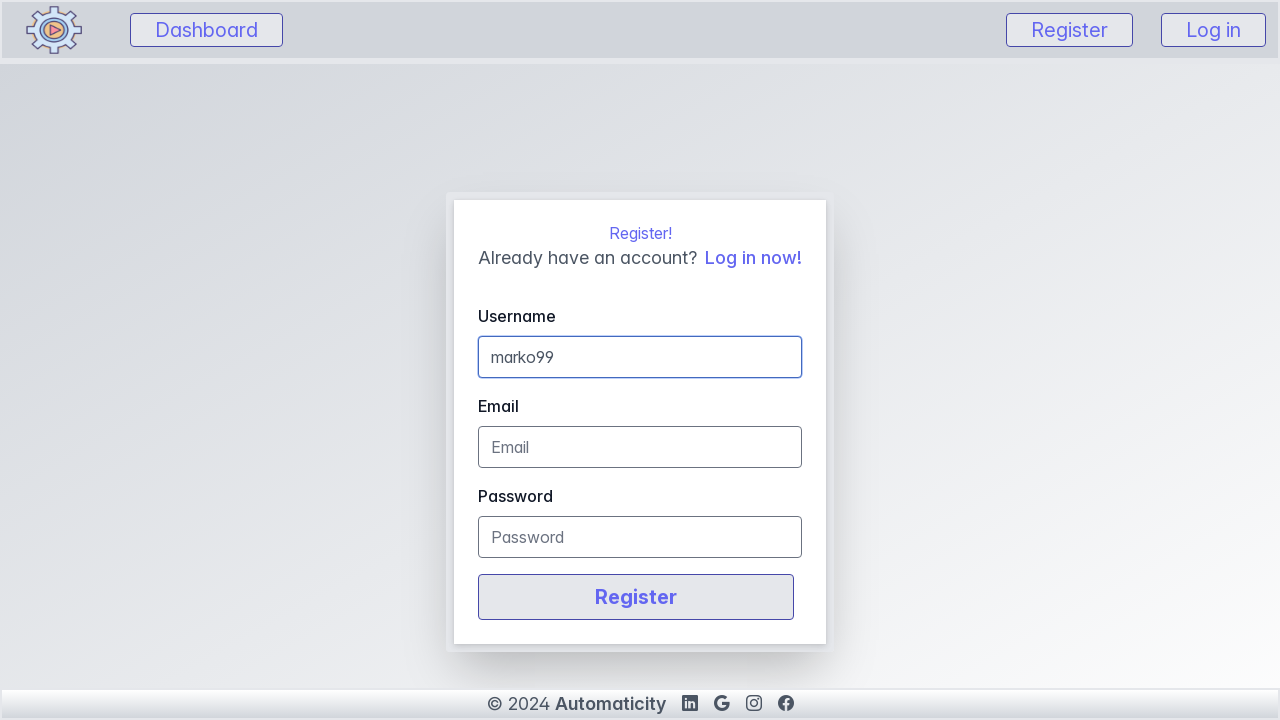

Filled password field with '1234567' on #password
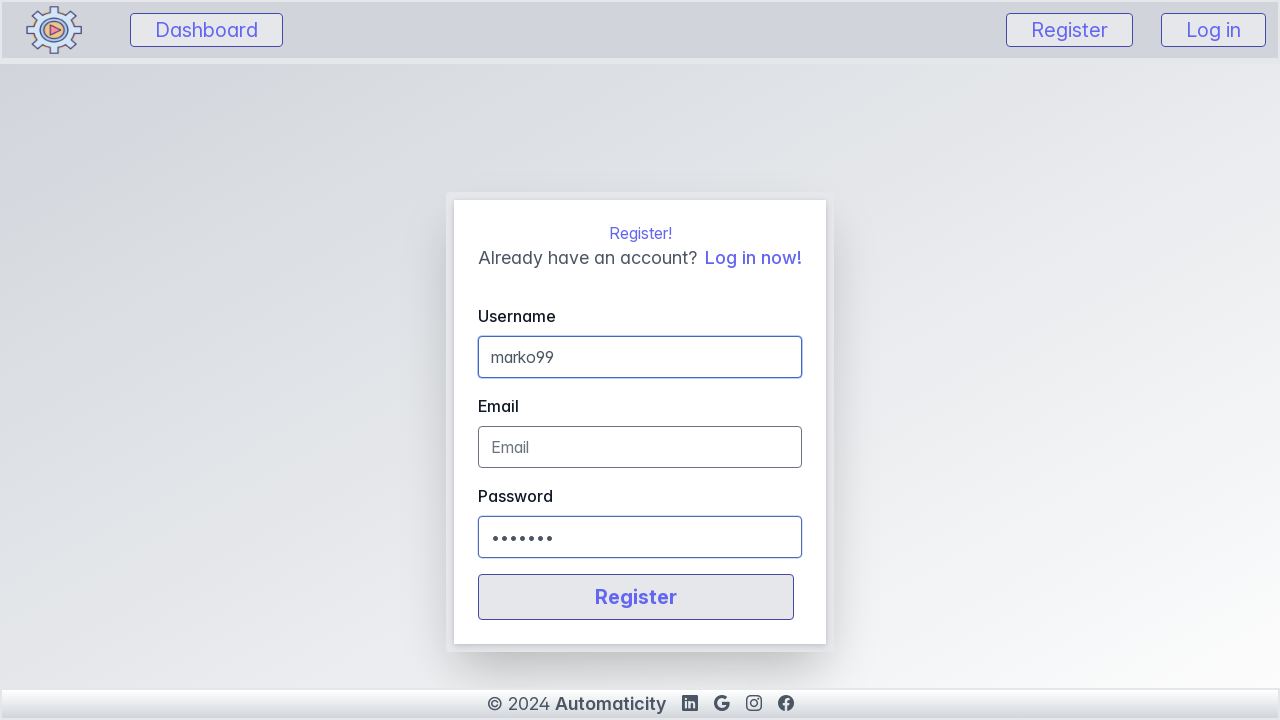

Clicked Register button without providing email at (636, 597) on button:has-text('Register')
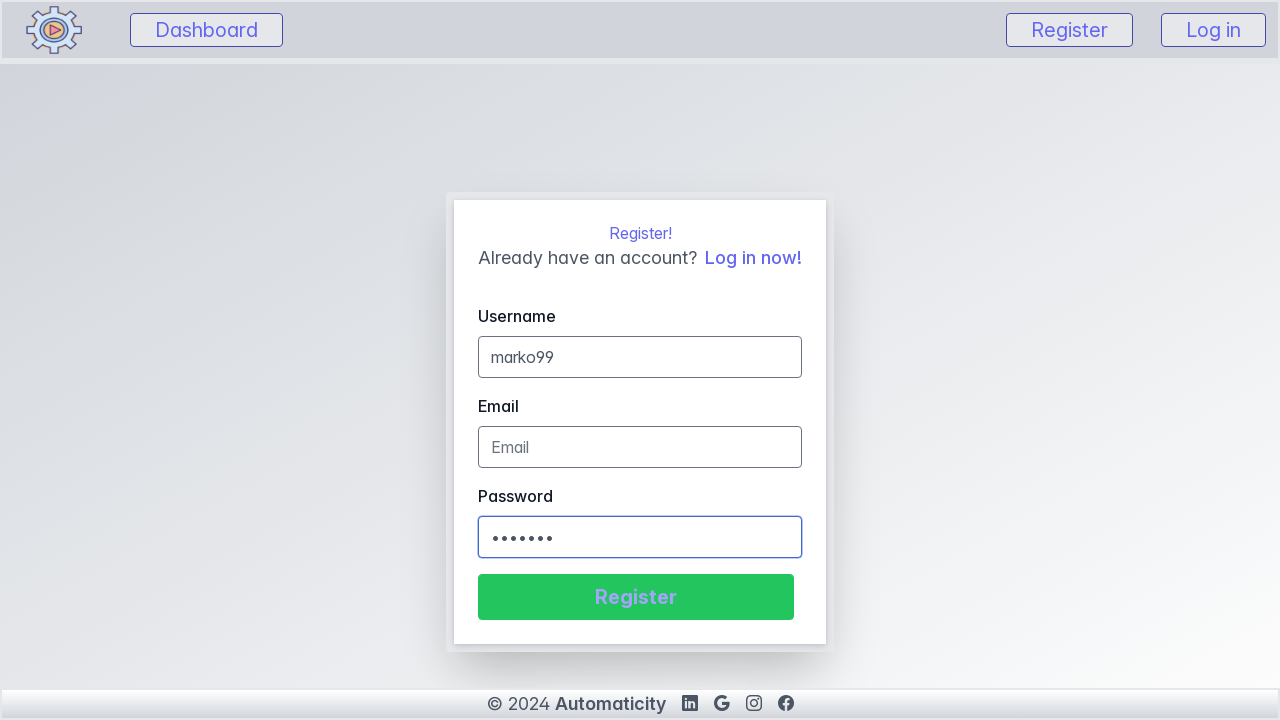

Verified email required error message is displayed
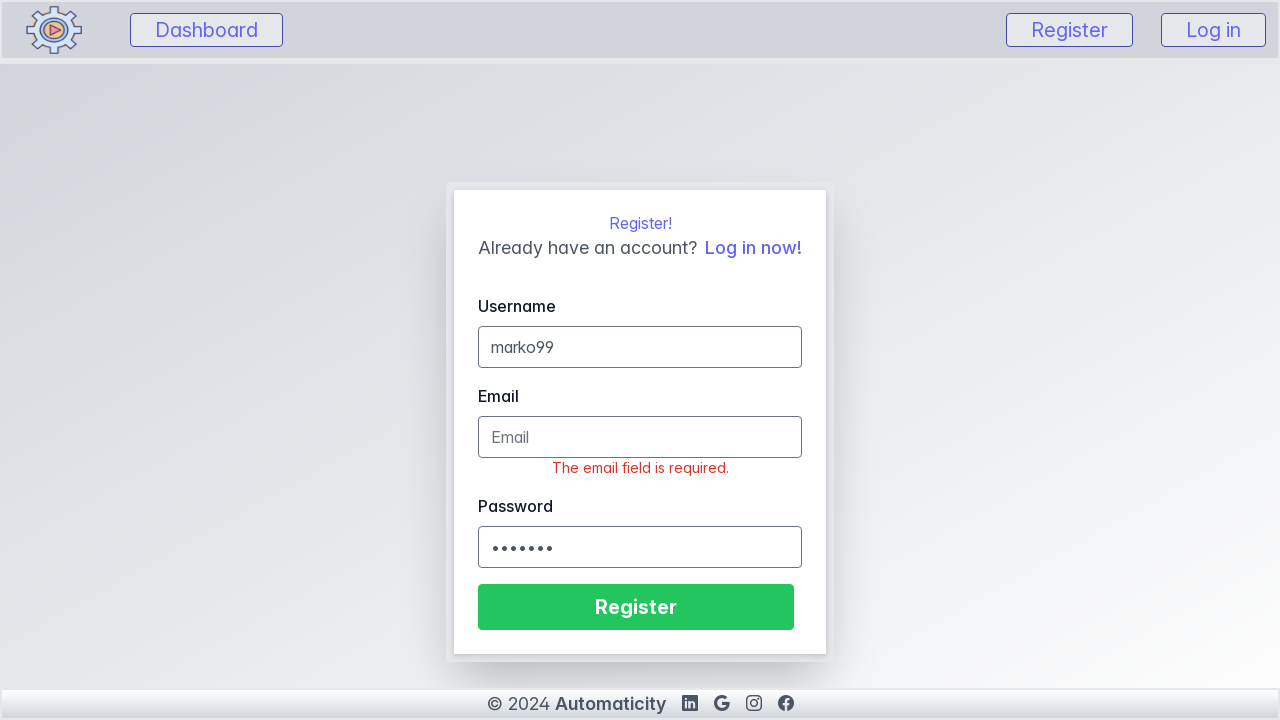

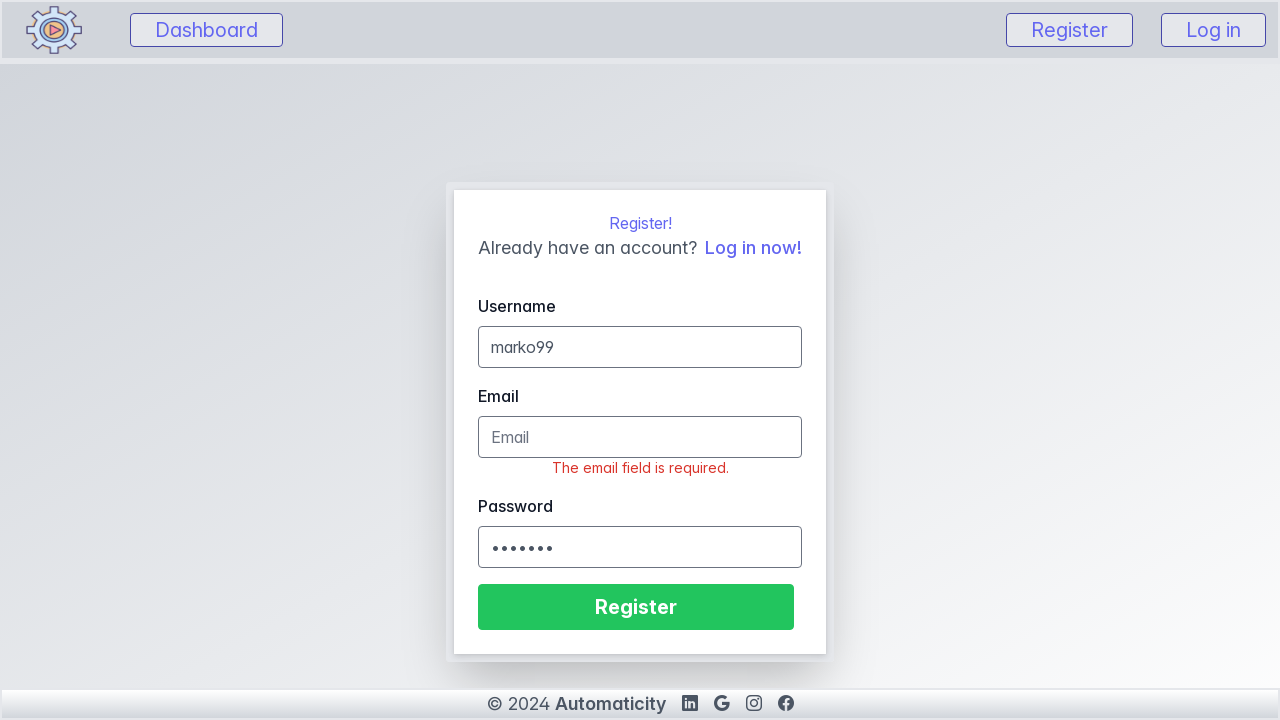